Tests a registration form by filling in required fields (first name, last name, email) and verifying that a success message is displayed after submission.

Starting URL: http://suninjuly.github.io/registration1.html

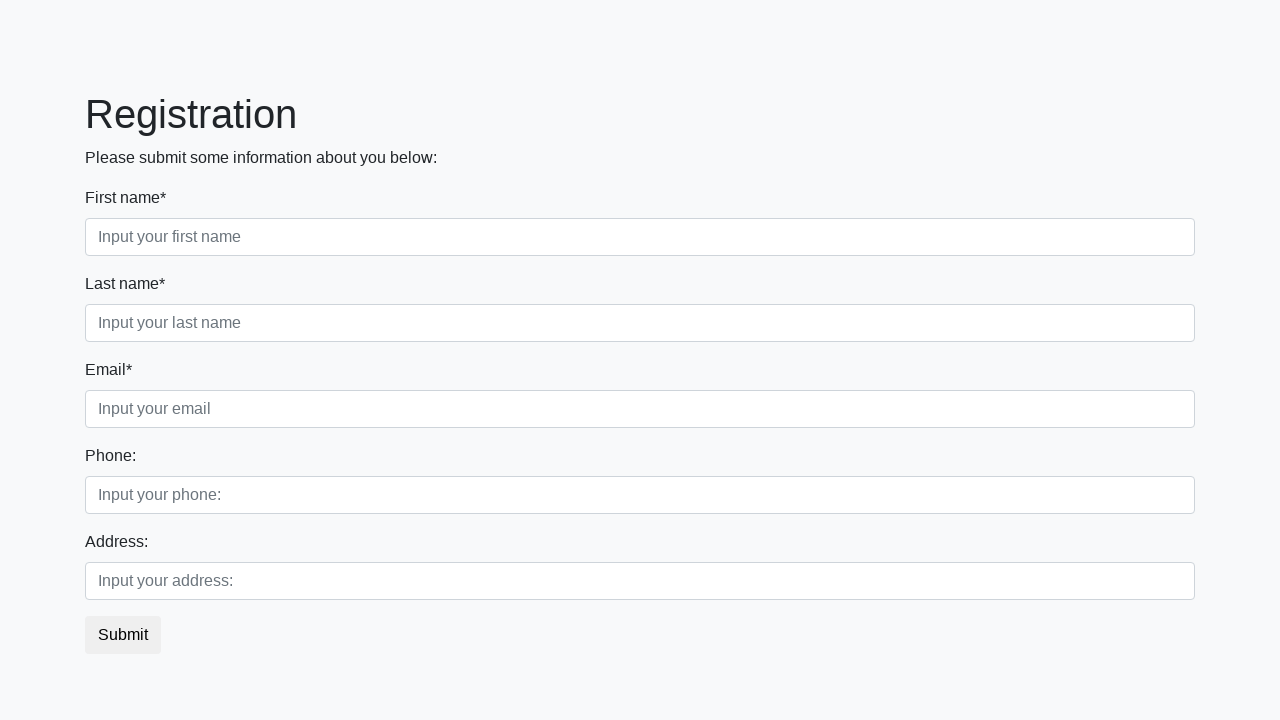

Filled in first name field with 'Ivan' on .form-control.first[required]
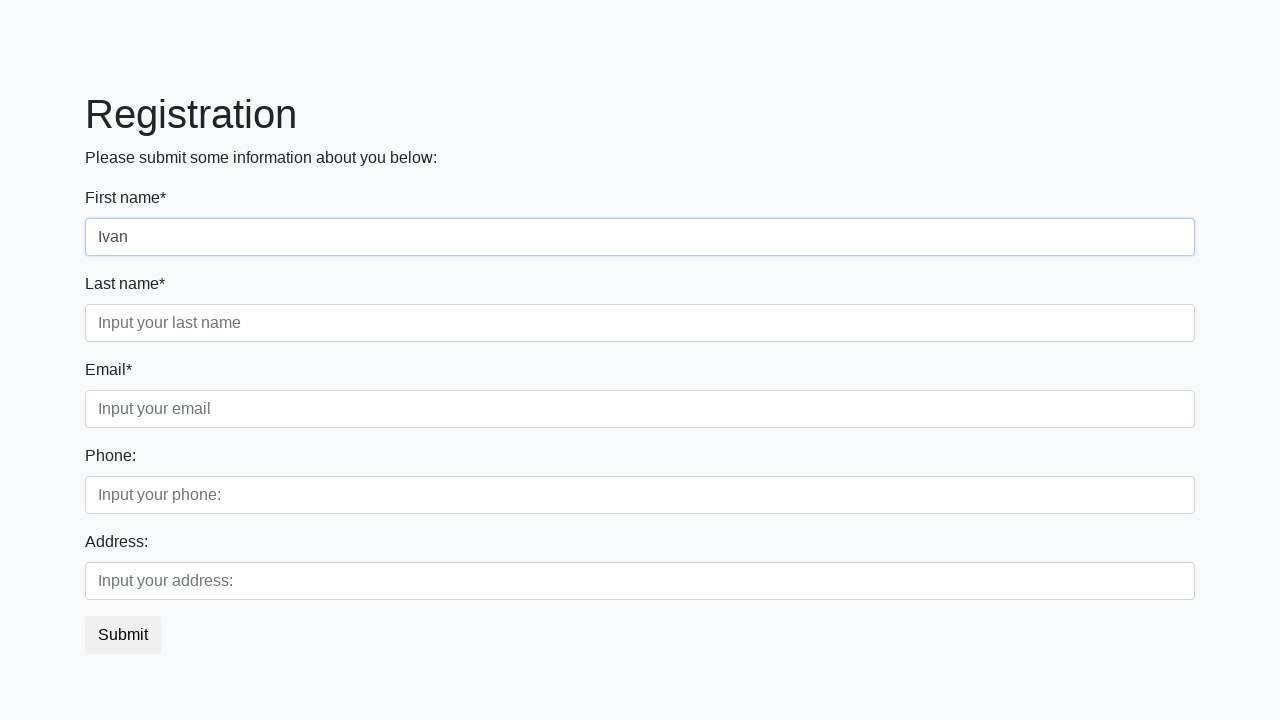

Filled in last name field with 'Ivanov' on .form-control.second[required]
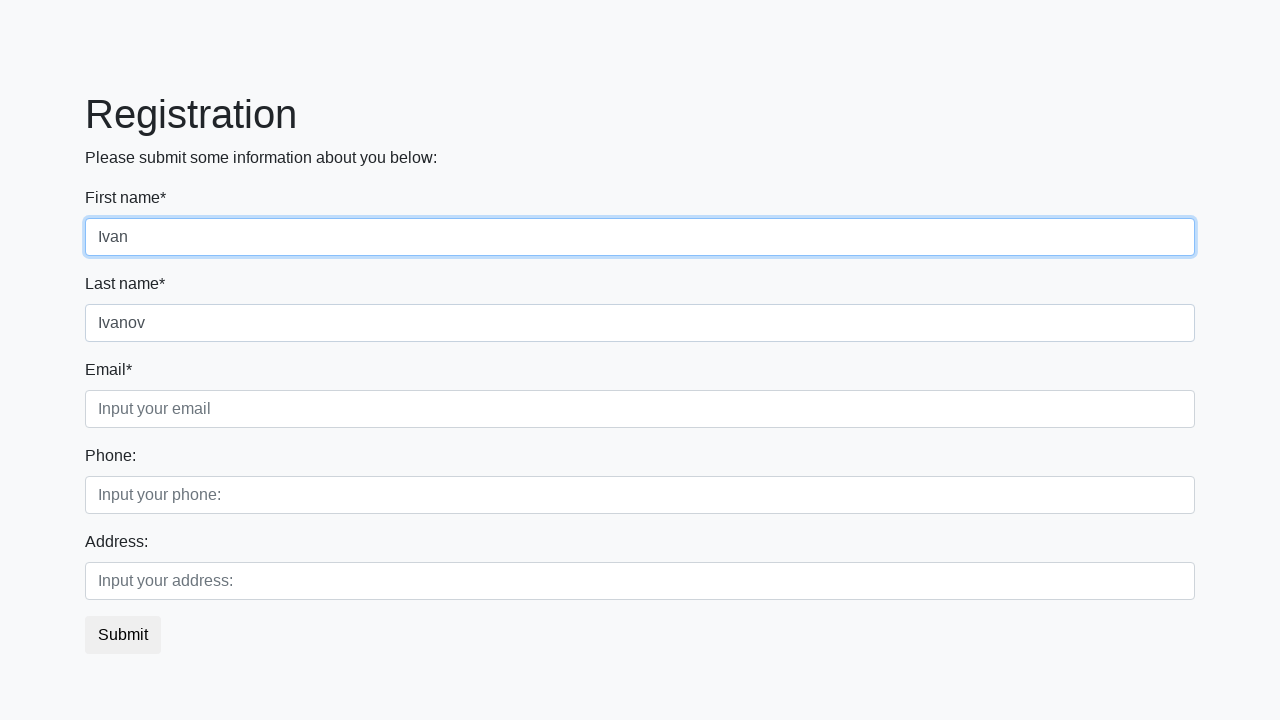

Filled in email field with 'ivanov@ivan.ru' on .form-control.third[required]
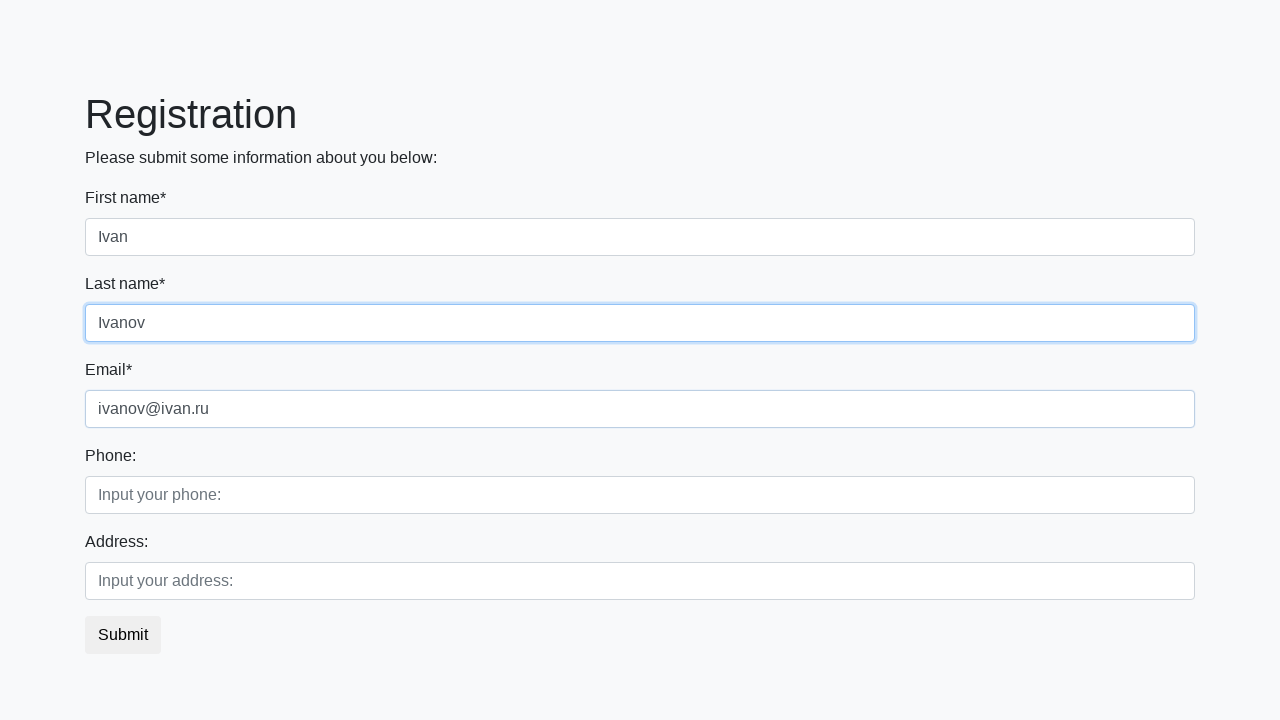

Clicked the submit button to register at (123, 635) on button.btn
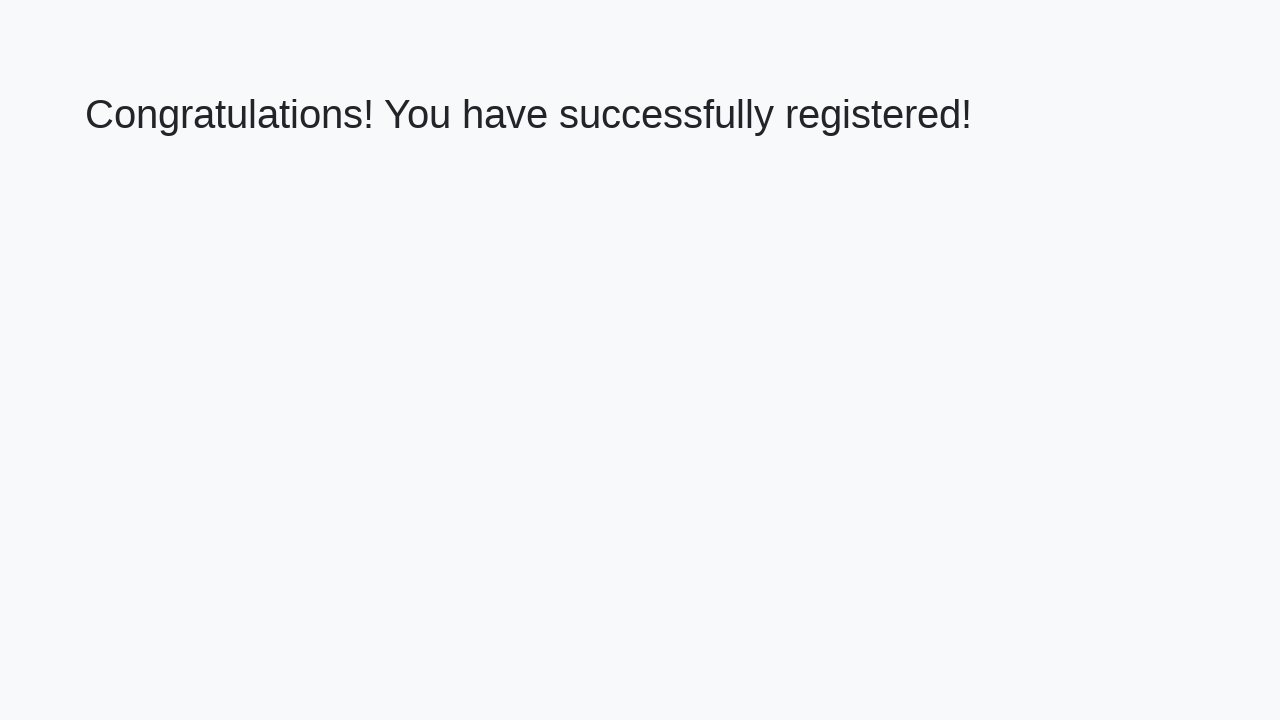

Waited for success message heading to load
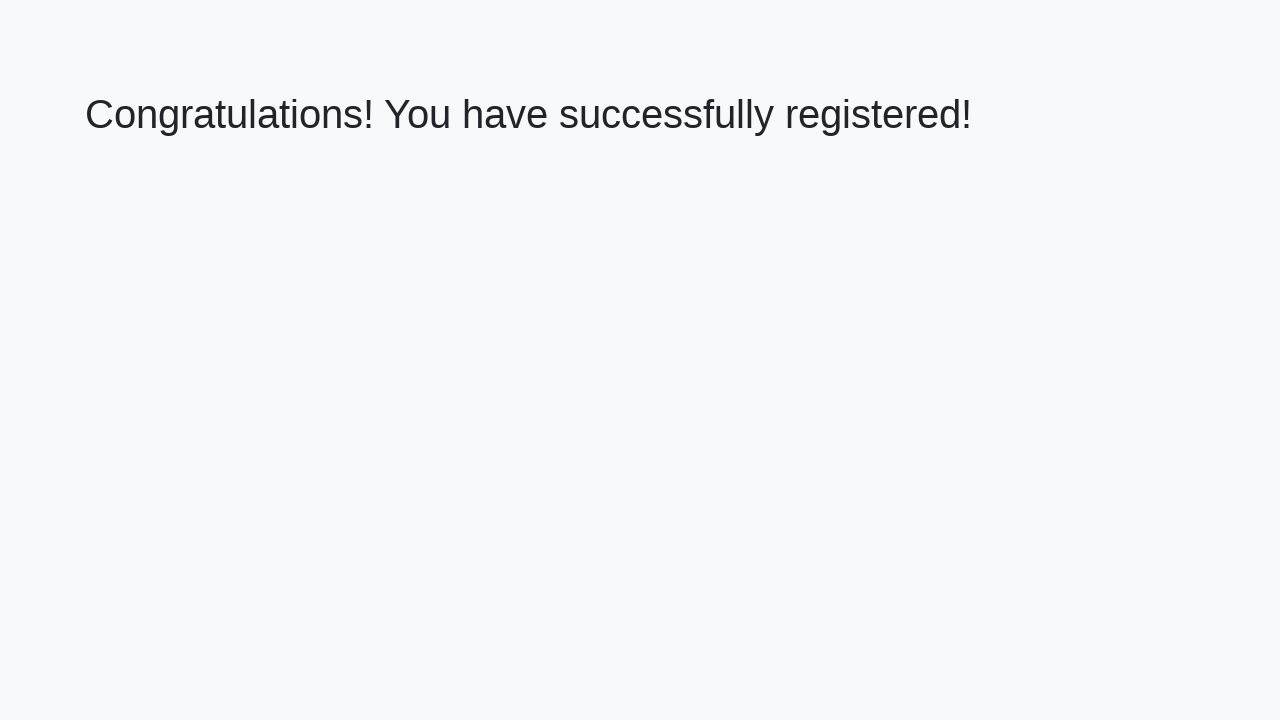

Retrieved success message text content
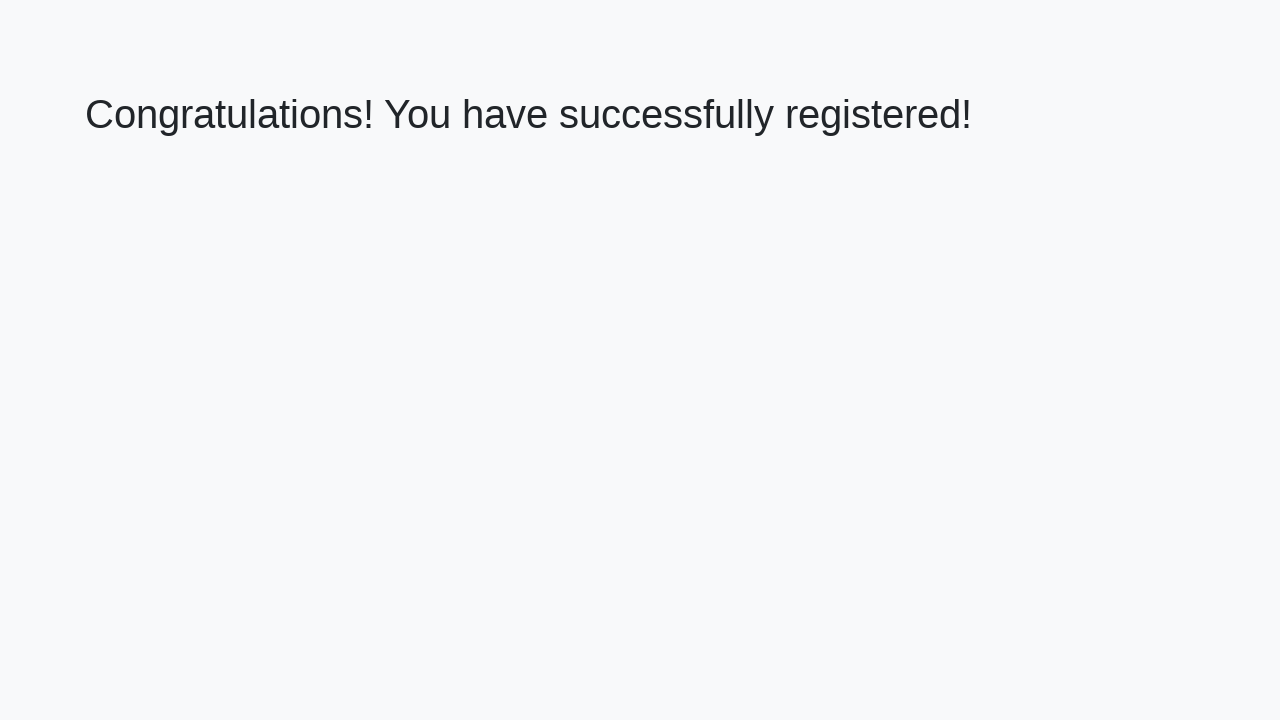

Verified success message: 'Congratulations! You have successfully registered!'
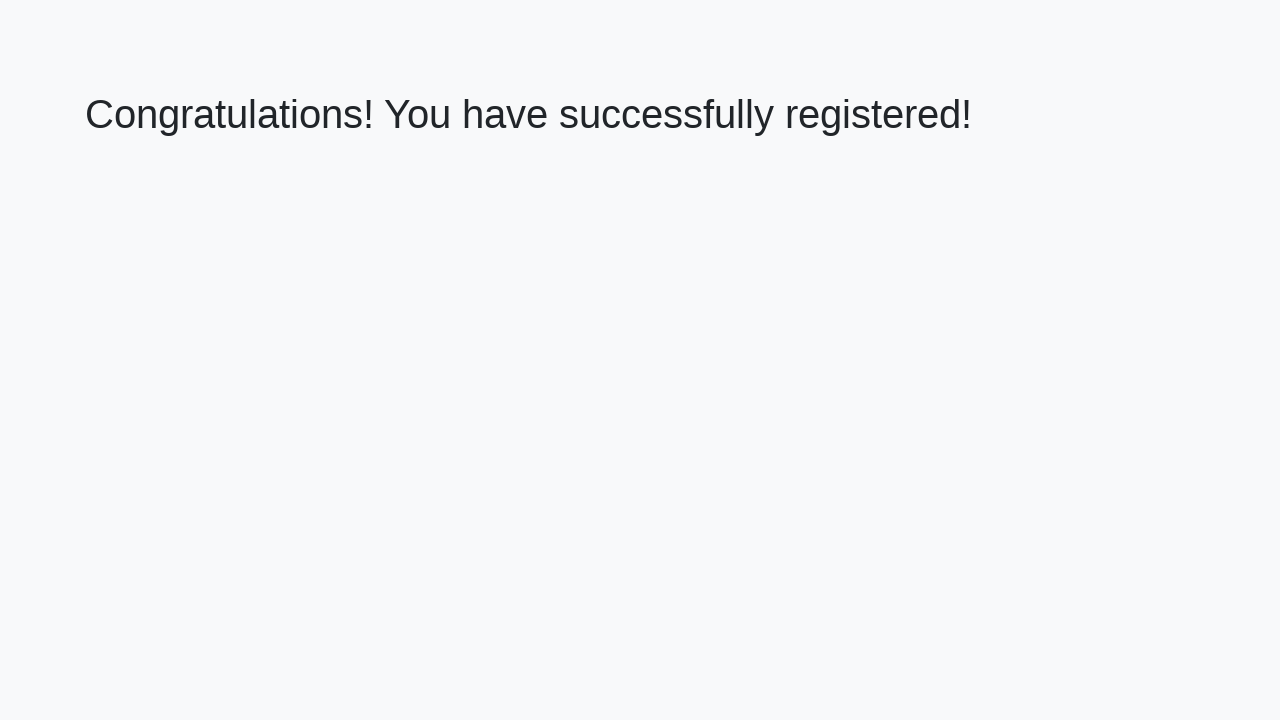

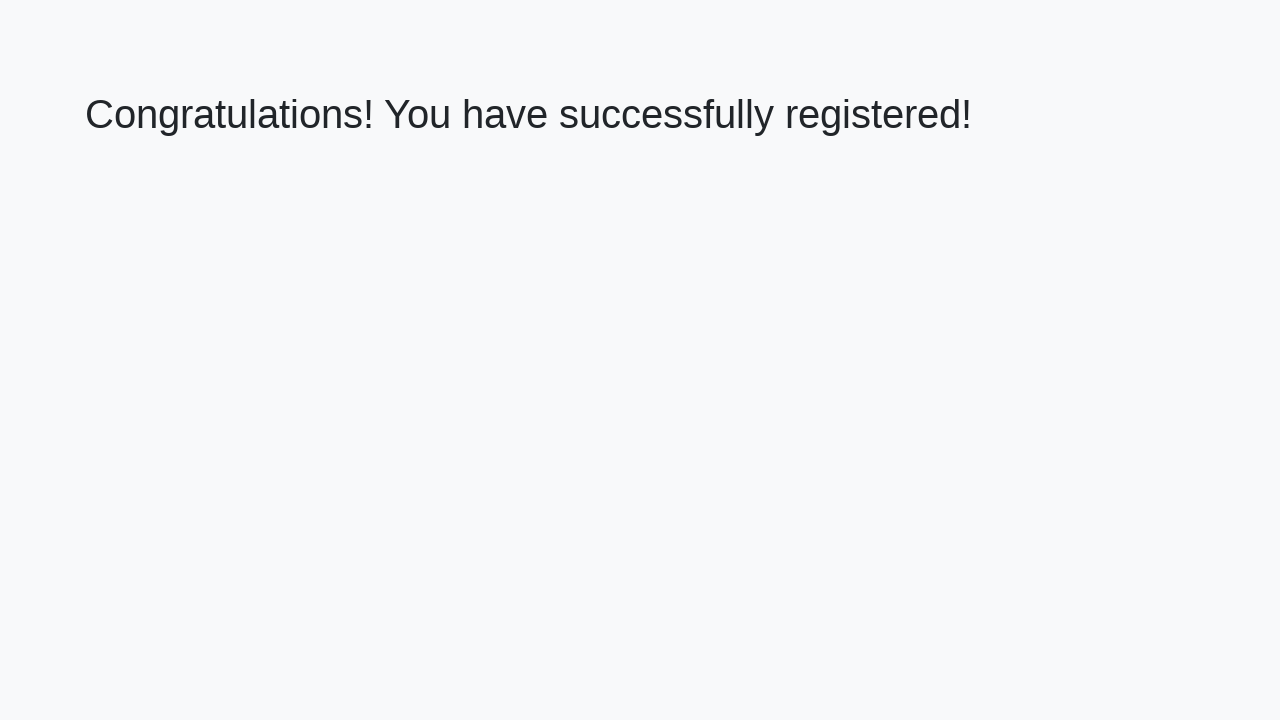